Tests nested frames functionality by navigating to the frames page, switching into nested iframes (top frame, then middle frame), and verifying the content within the middle frame.

Starting URL: http://the-internet.herokuapp.com/

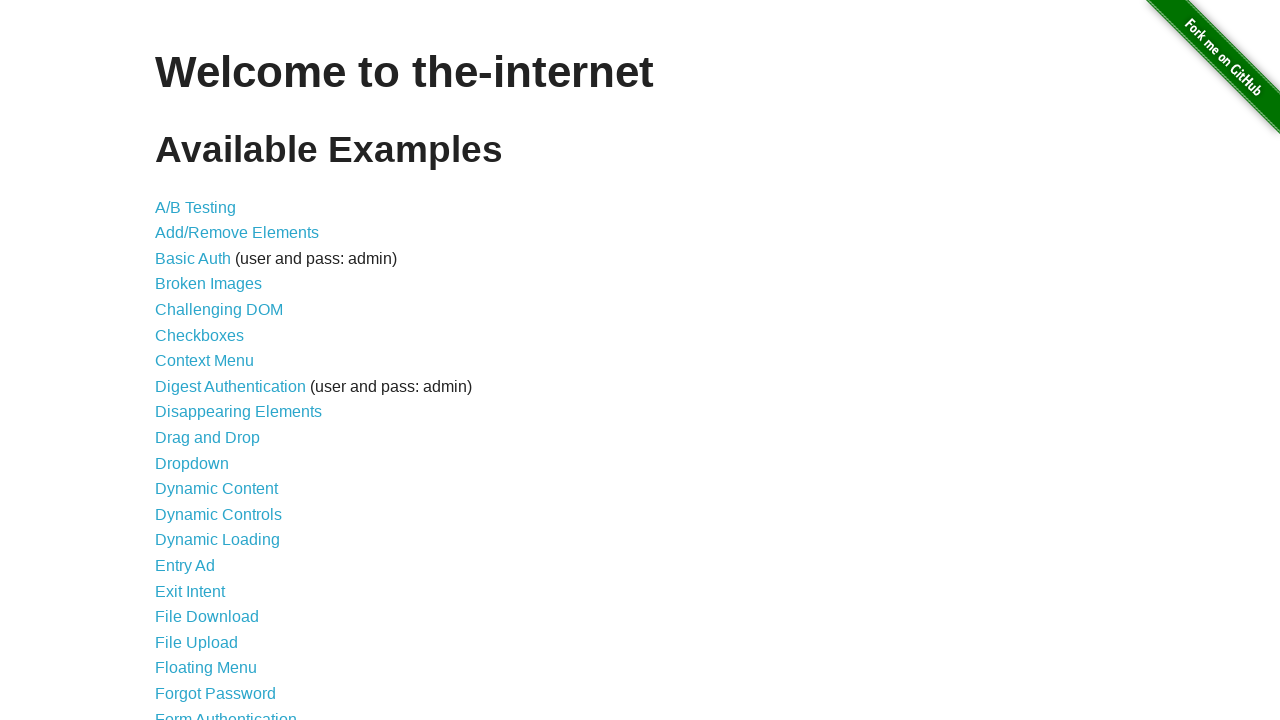

Clicked on 'Nested Frames' link at (210, 395) on text=Nested Frames
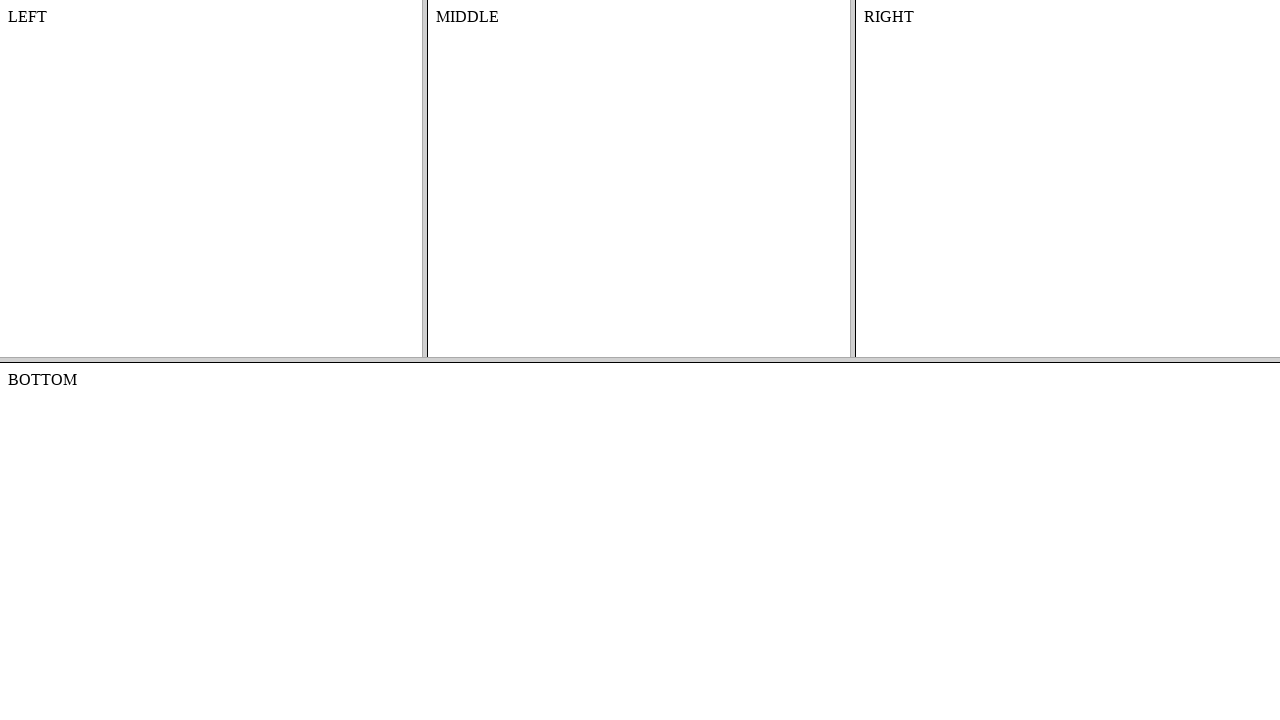

Waited for frames page to load (domcontentloaded state)
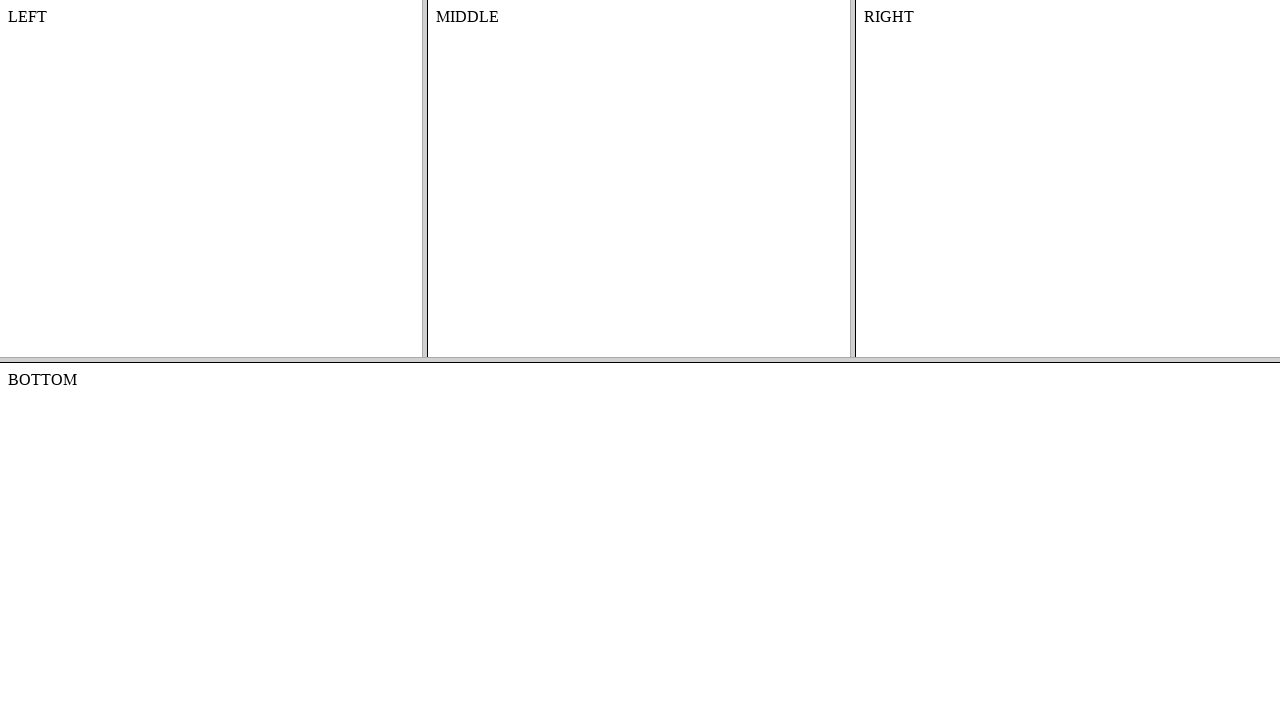

Located top frame (frame-top)
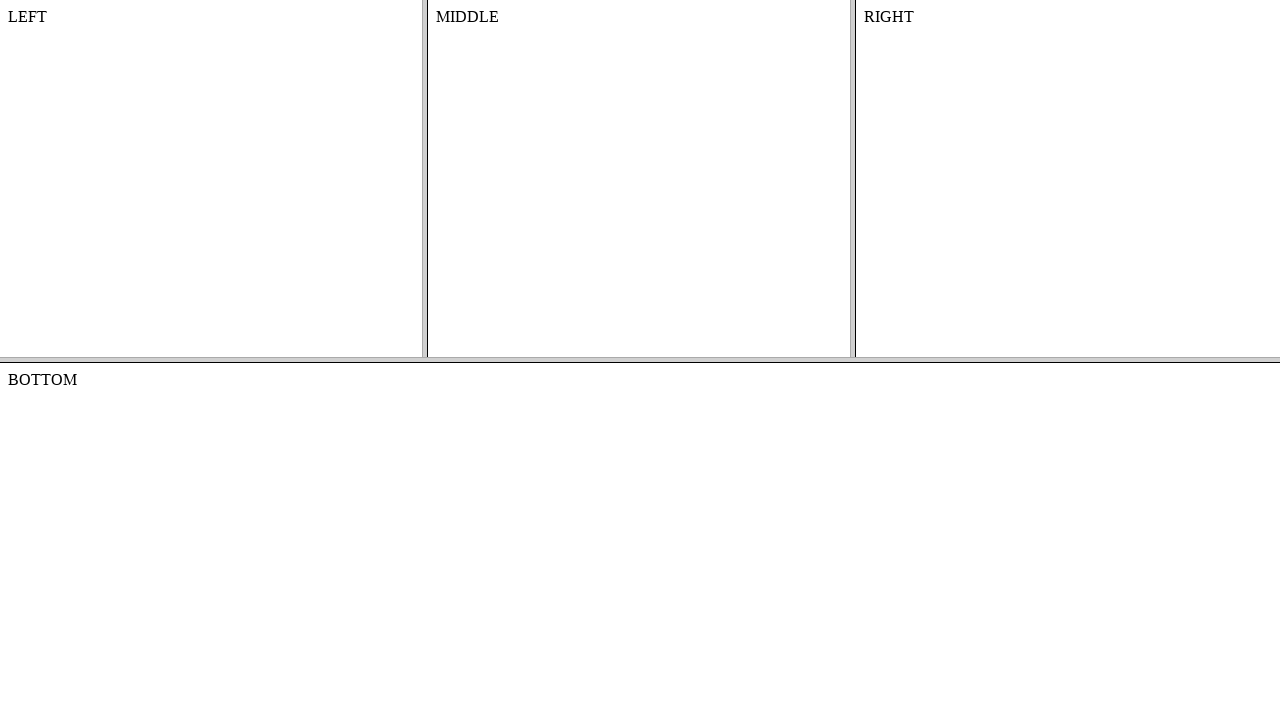

Located middle frame (frame-middle) within top frame
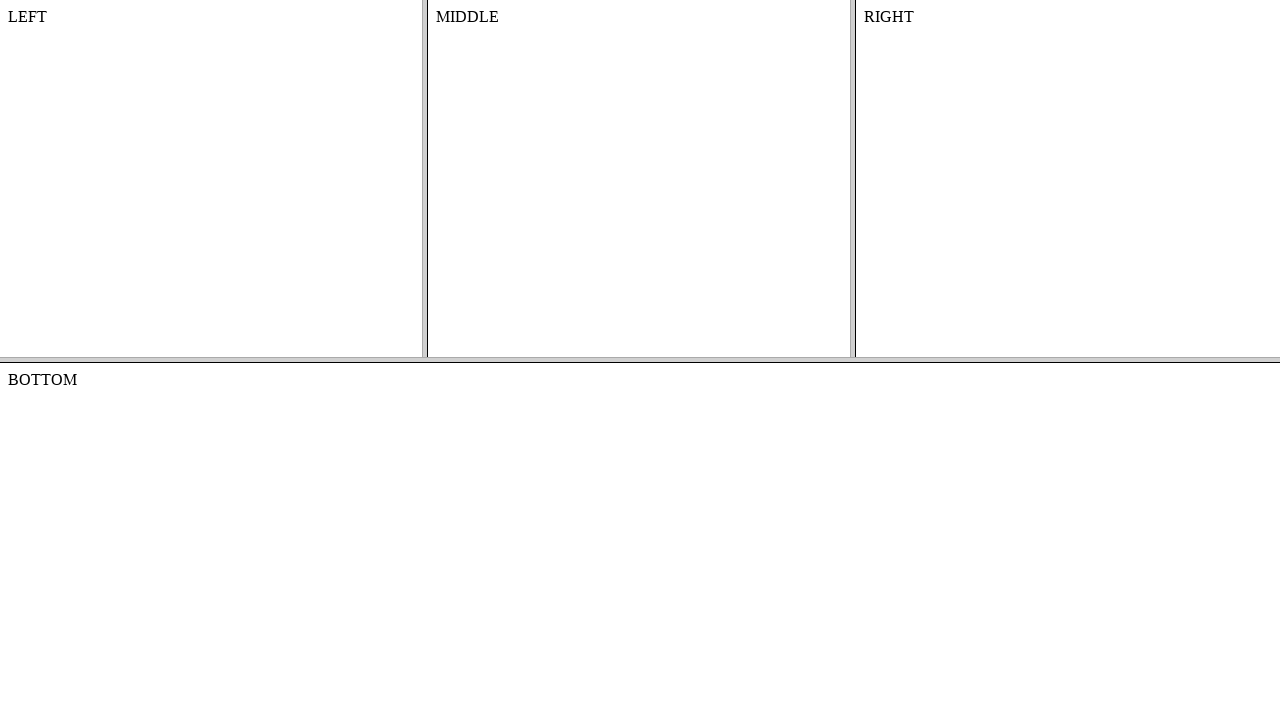

Located the MIDDLE text element in the middle frame
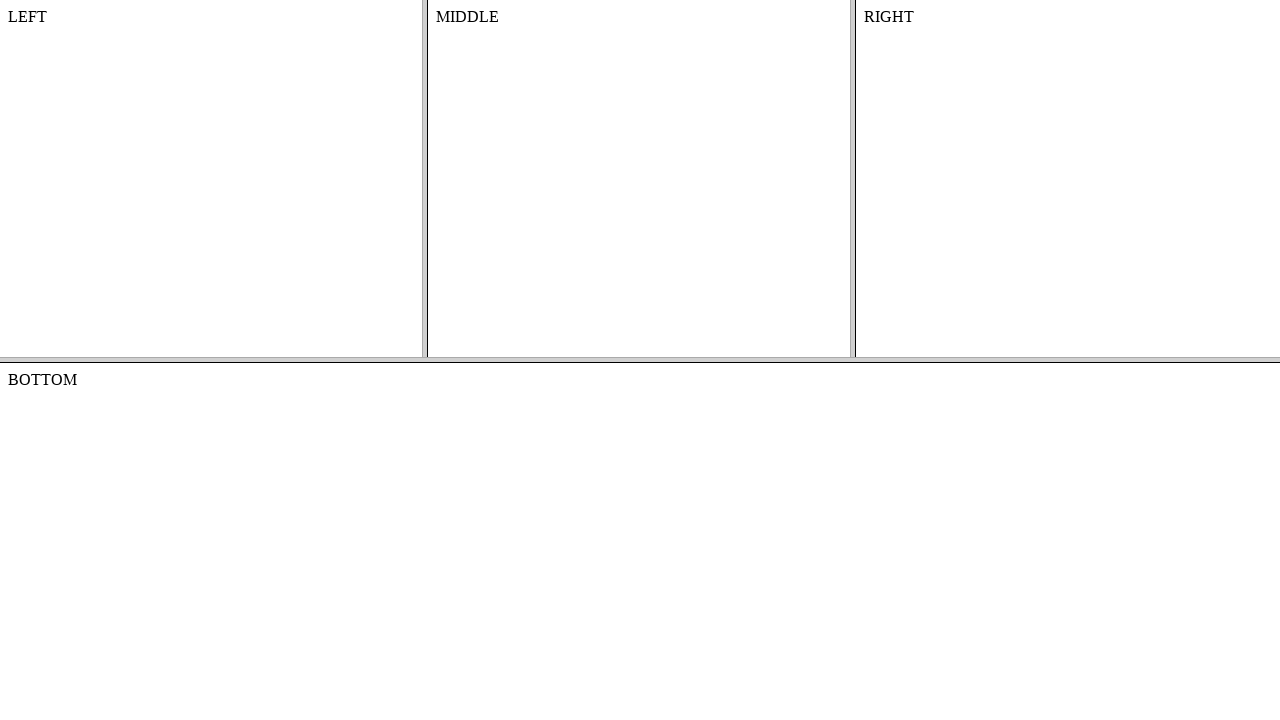

Waited for MIDDLE text element to be visible
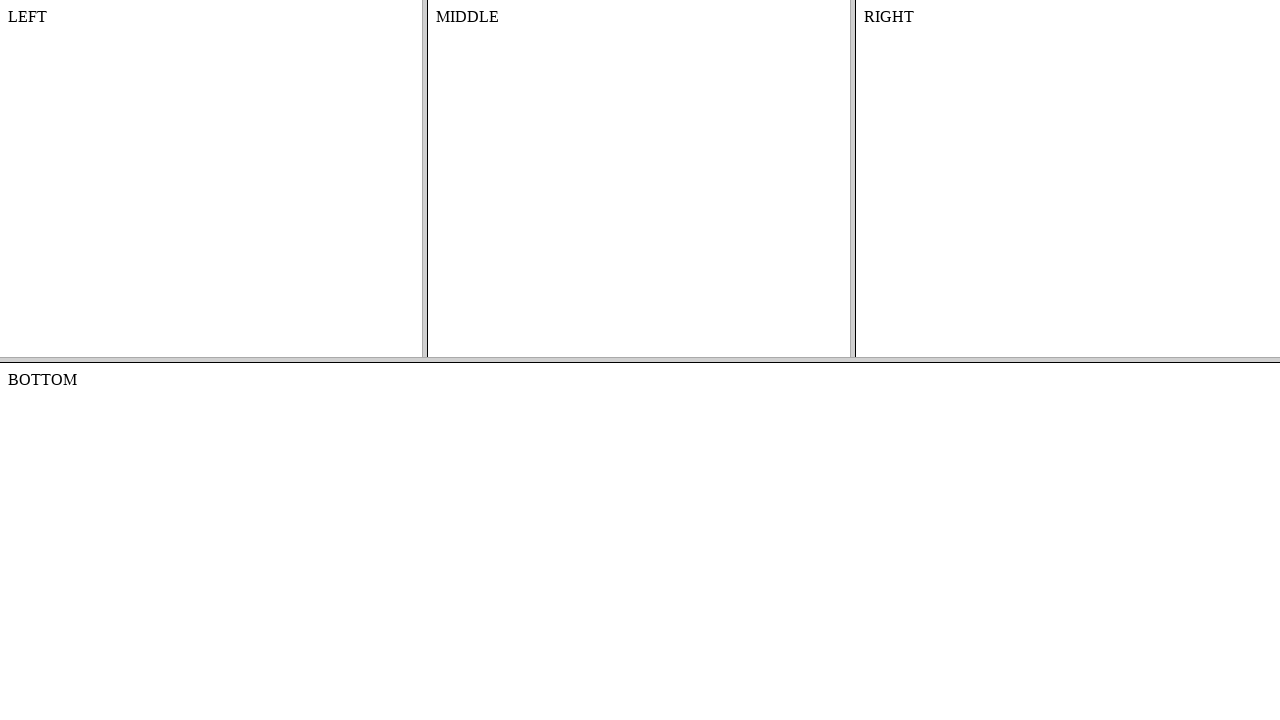

Retrieved and printed text content from middle frame: 'MIDDLE'
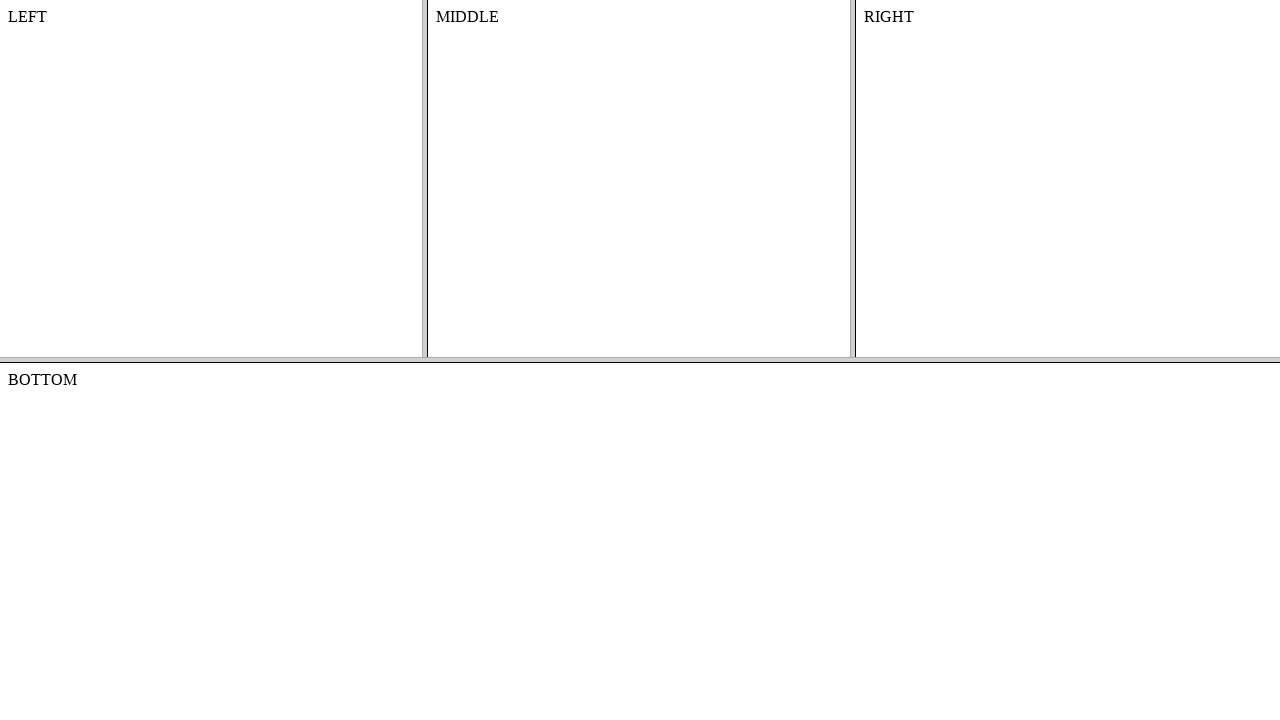

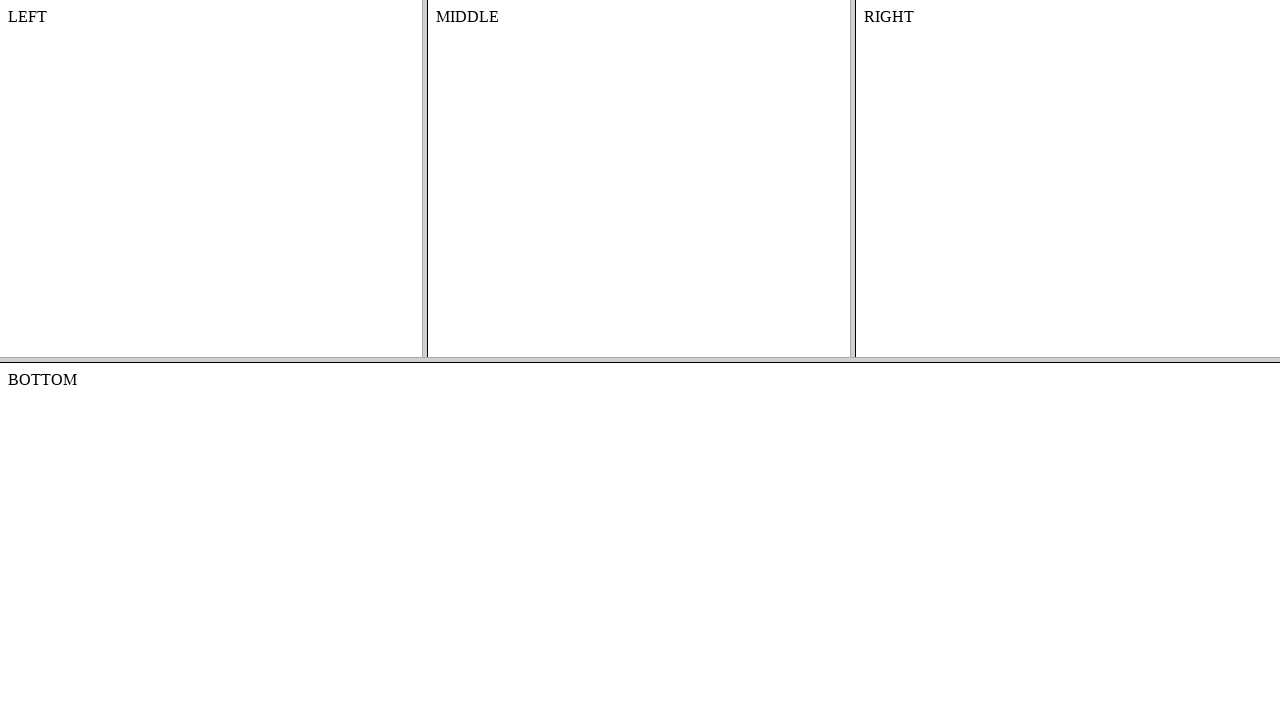